Tests navigating to Greet-A-Cat page and verifying greeting message is displayed

Starting URL: https://cs1632.appspot.com/

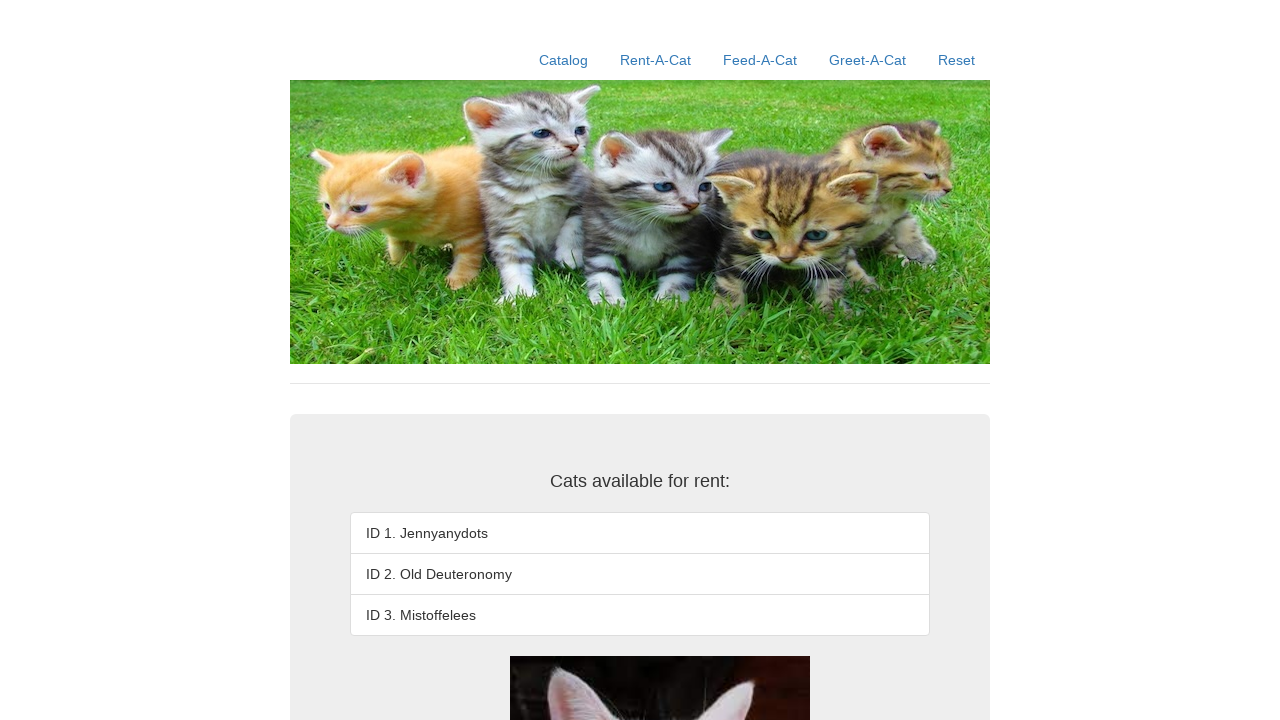

Clicked Greet-A-Cat link at (868, 60) on a:has-text('Greet-A-Cat')
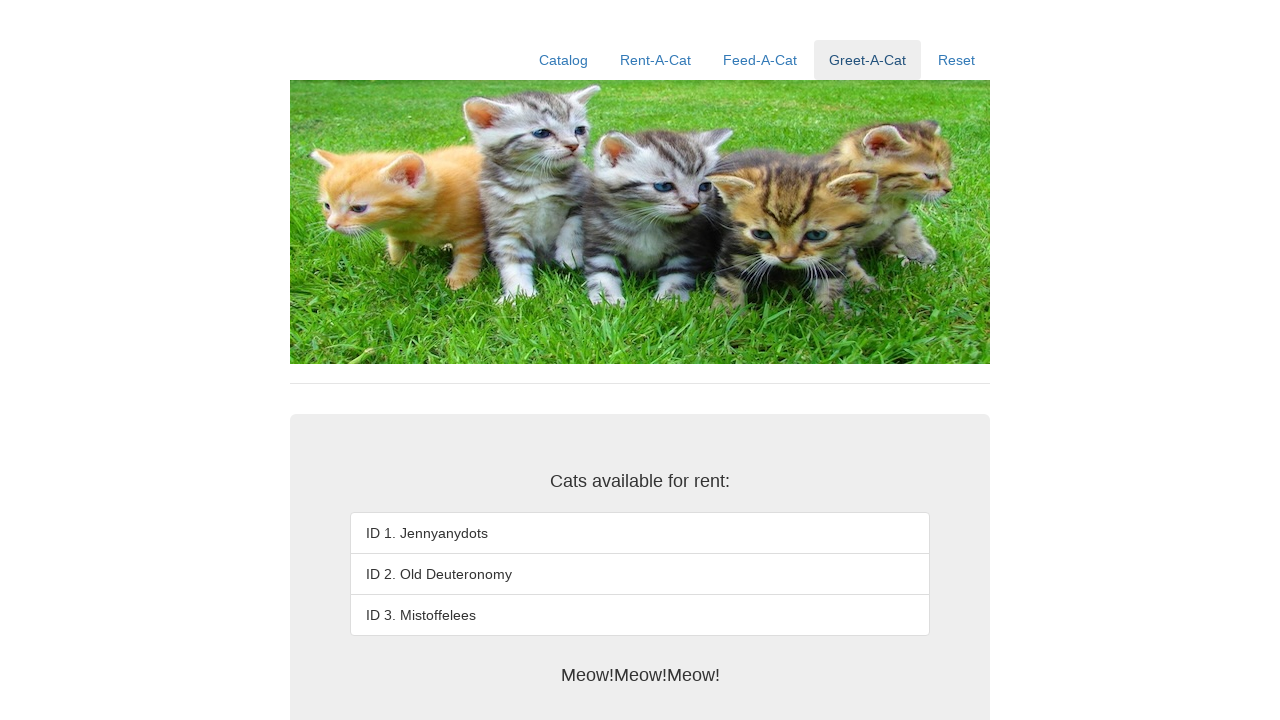

Greeting message displayed on Greet-A-Cat page
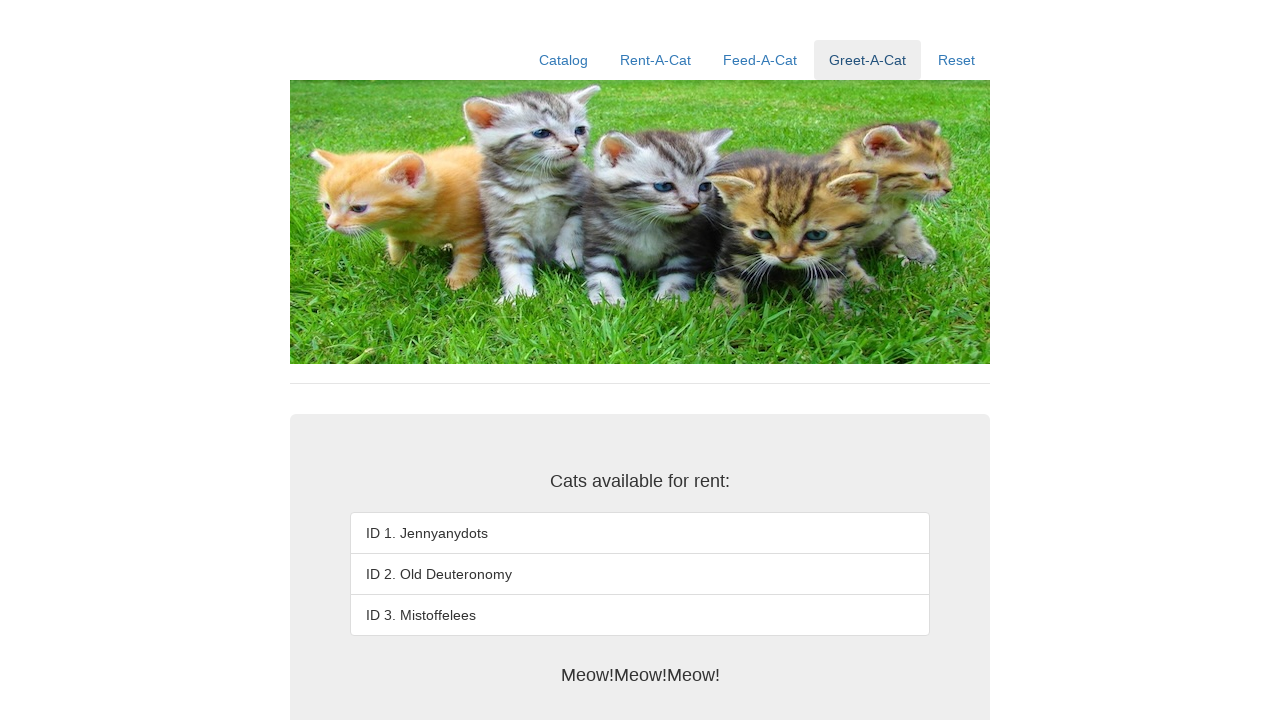

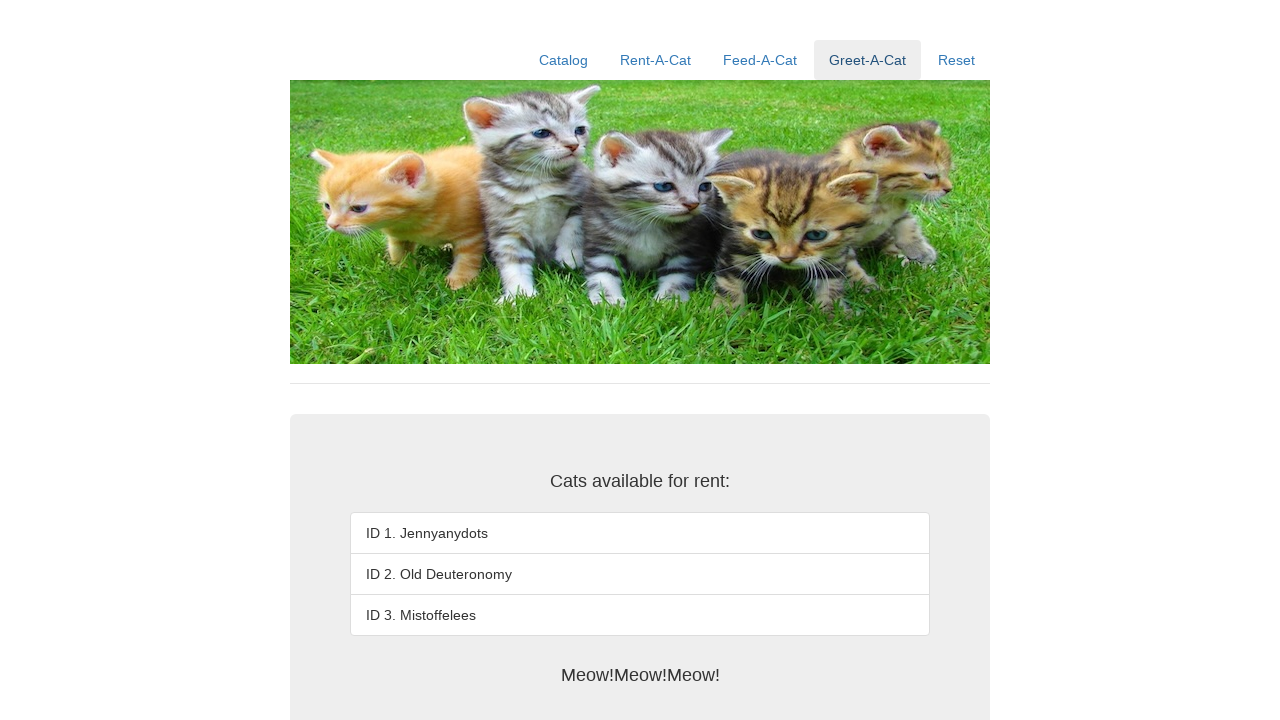